Tests drag and drop by offset, moving the draggable element to the position of the droppable element

Starting URL: https://crossbrowsertesting.github.io/drag-and-drop

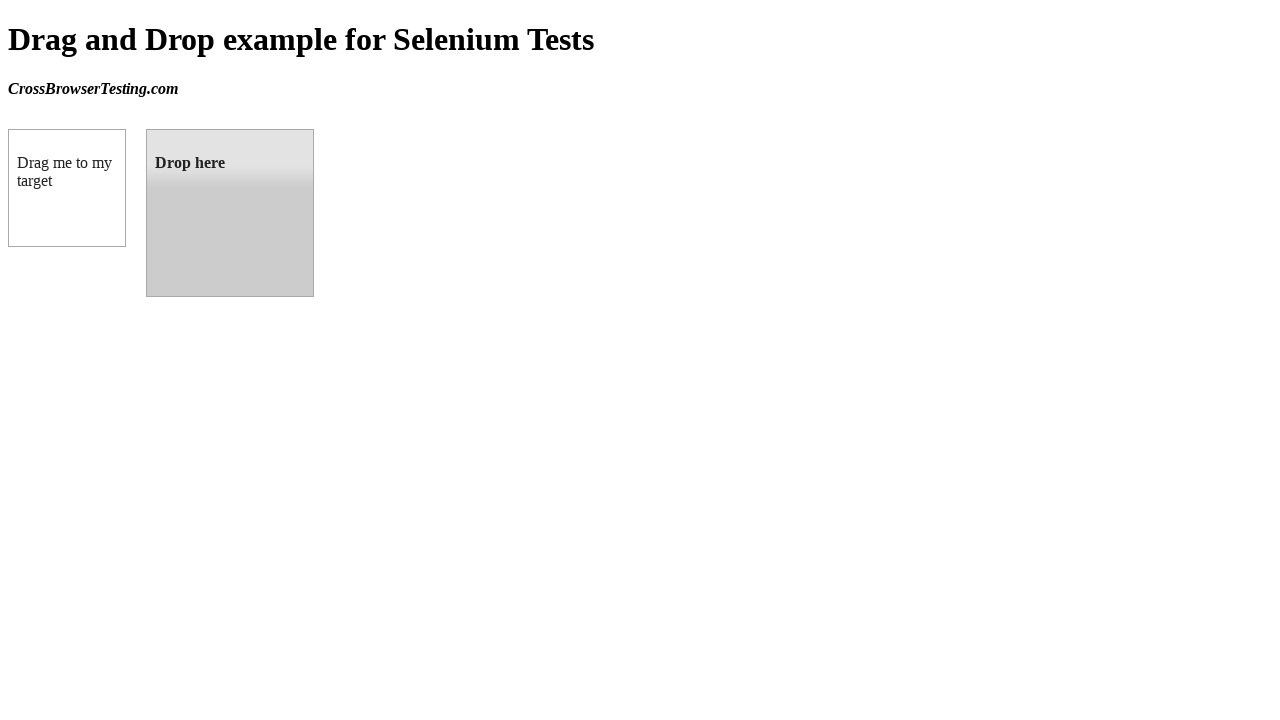

Navigated to drag and drop test page
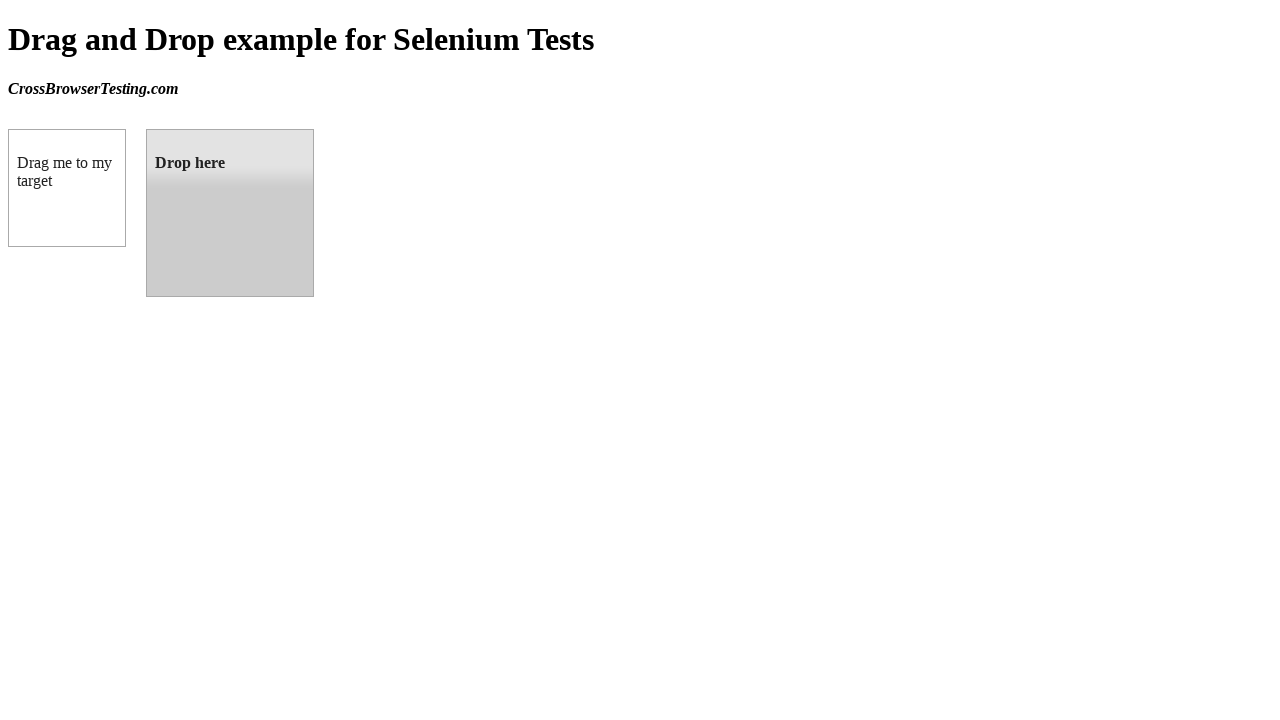

Located draggable element
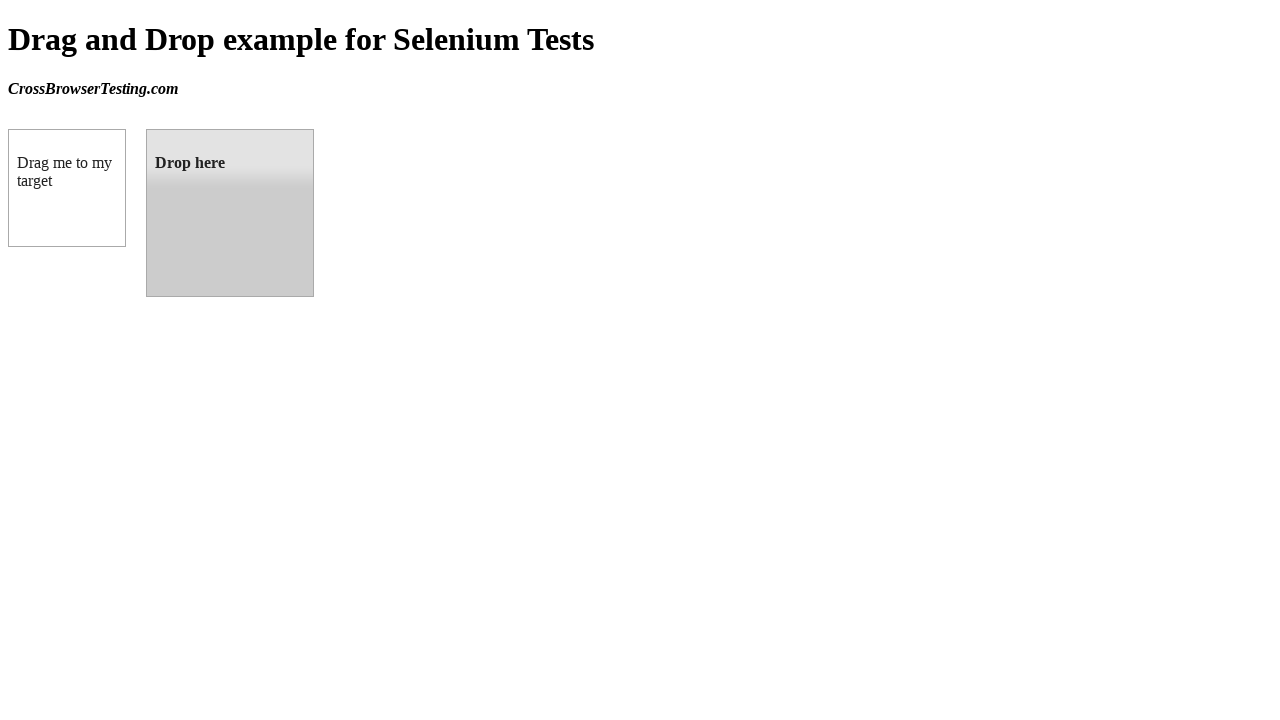

Located droppable element
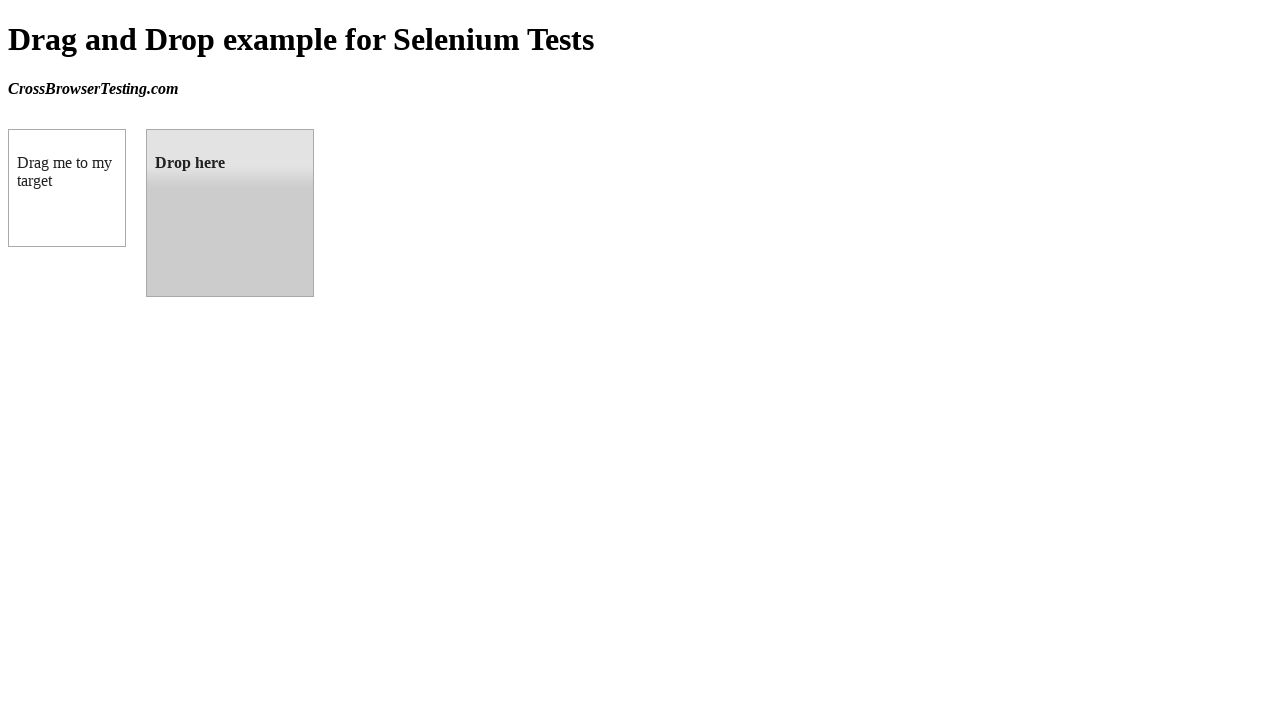

Retrieved droppable element's bounding box
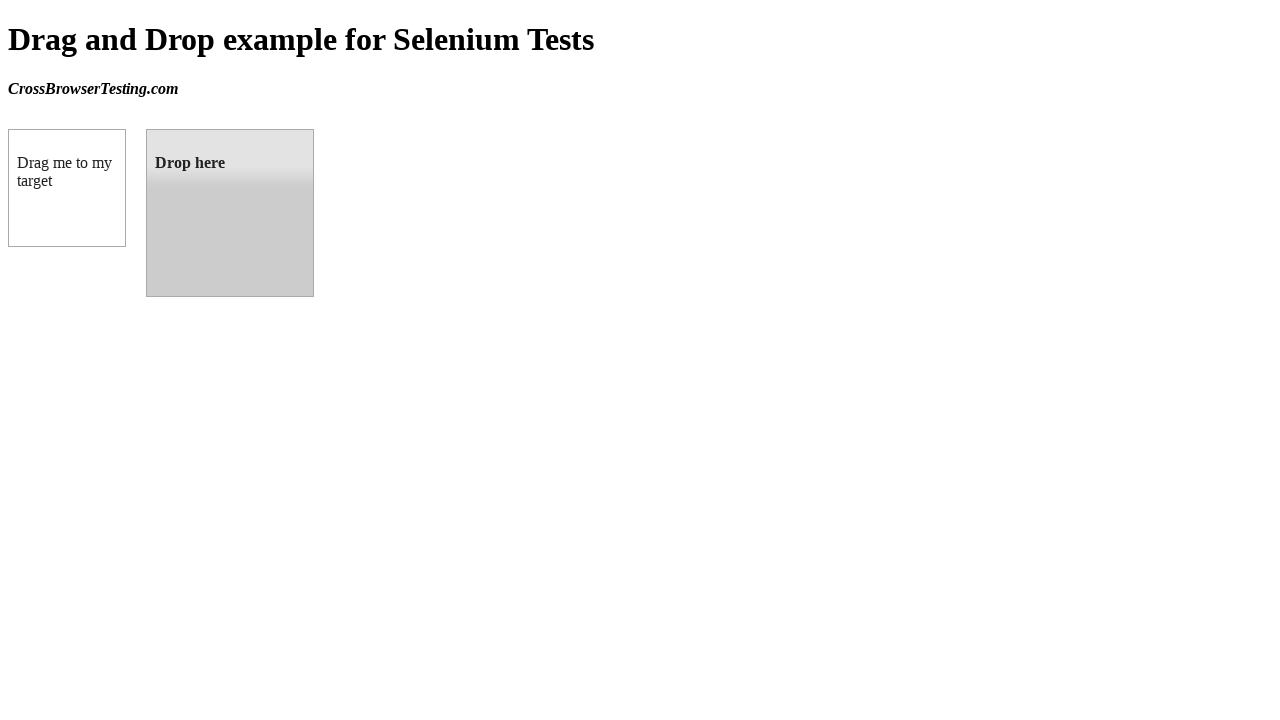

Dragged draggable element to droppable element position at (230, 213)
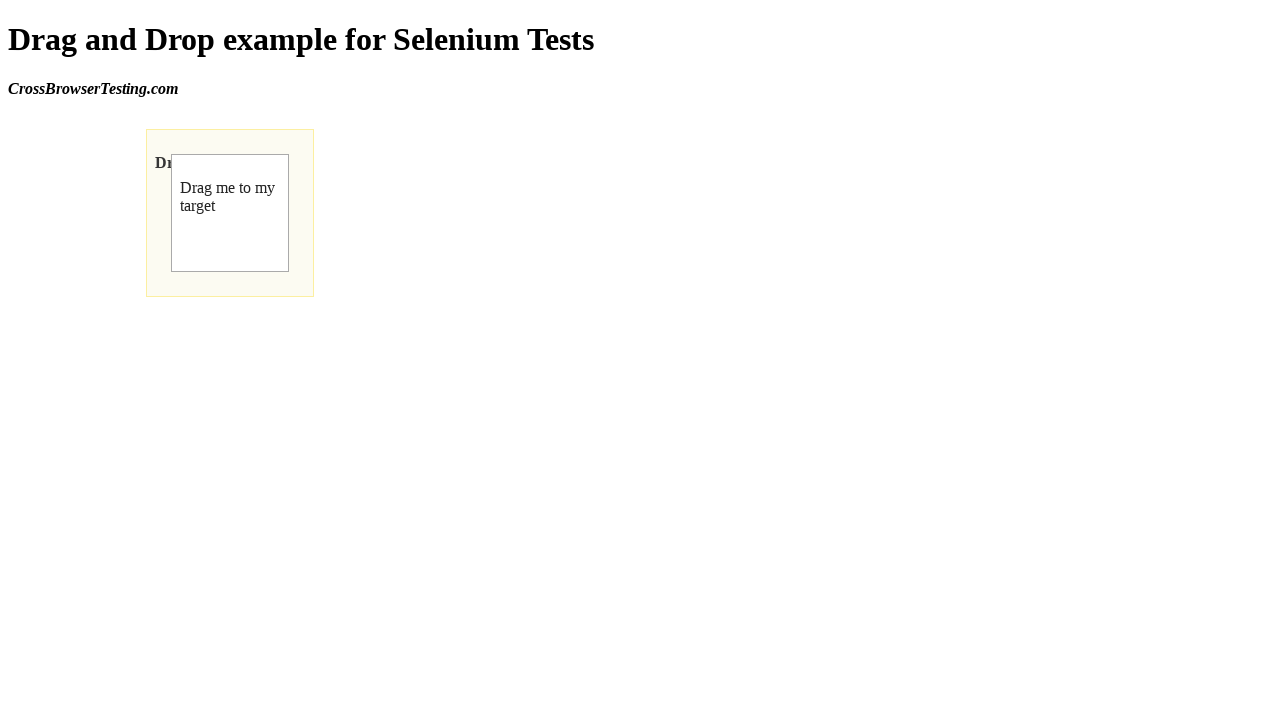

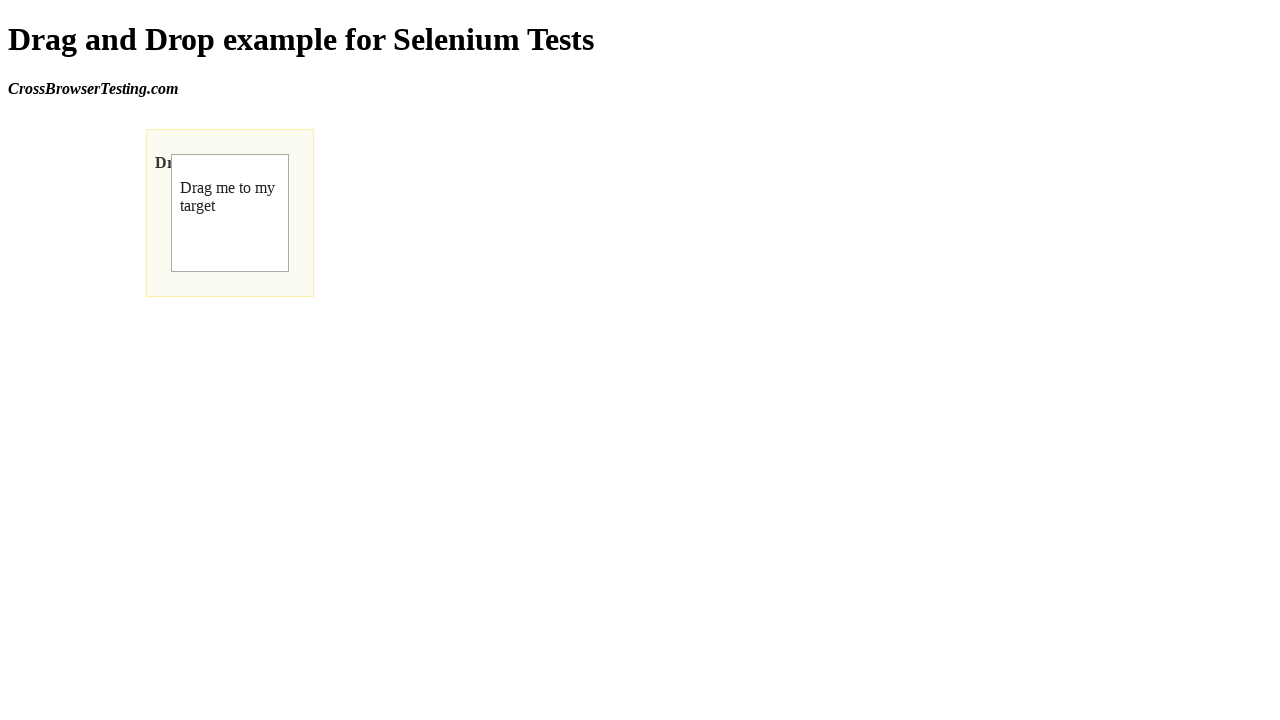